Tests login functionality on Saucedemo website by entering username and password and clicking login button

Starting URL: https://www.saucedemo.com/

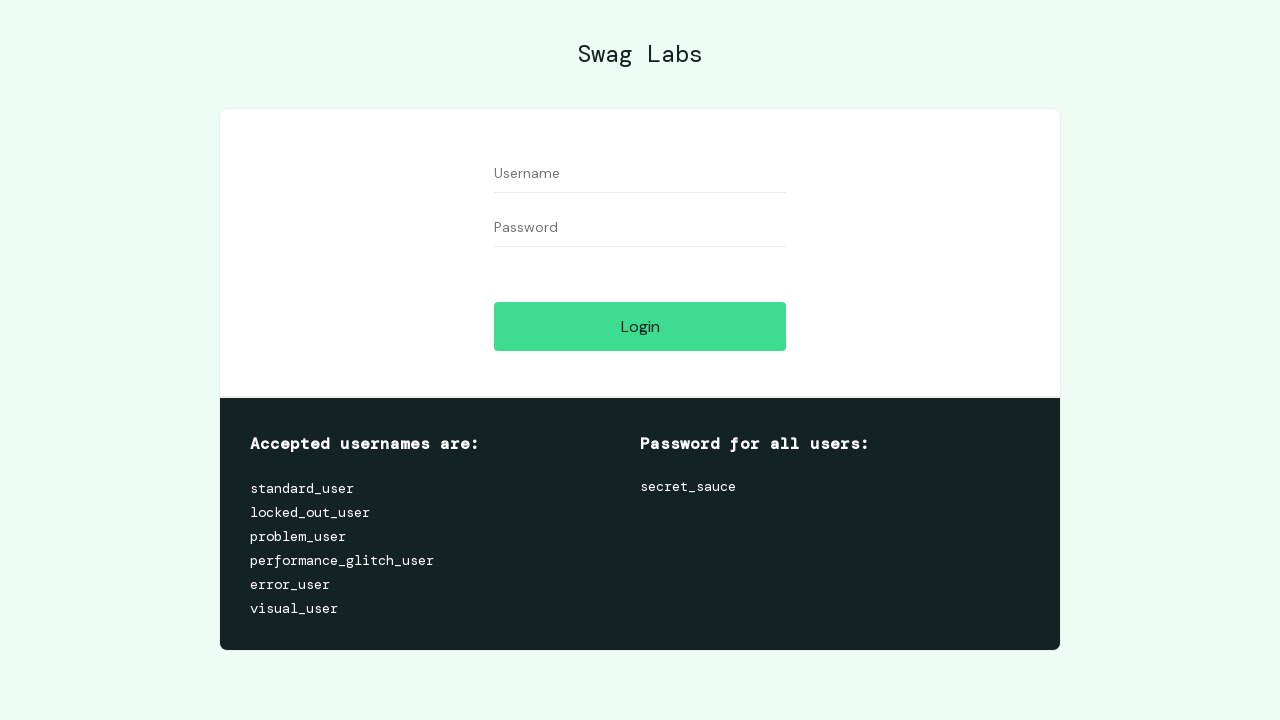

Entered username 'standard_user' in username field on #user-name
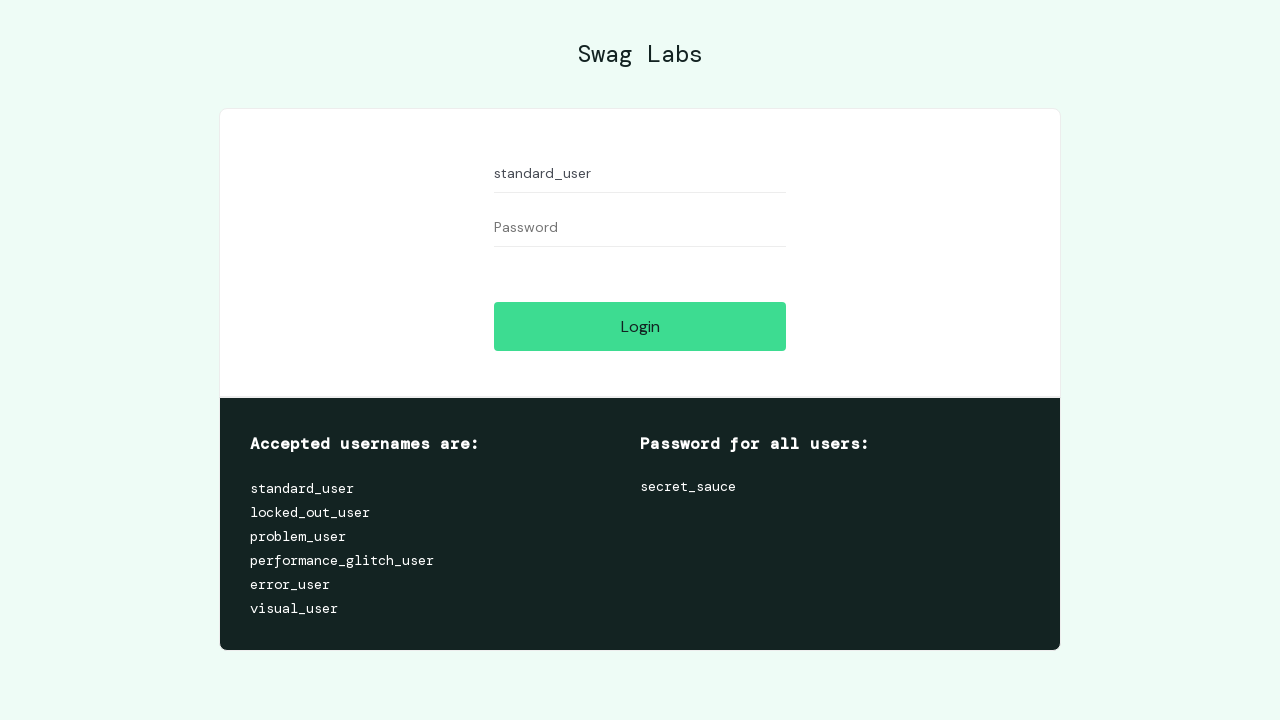

Entered password 'jlhjhj' in password field on #password
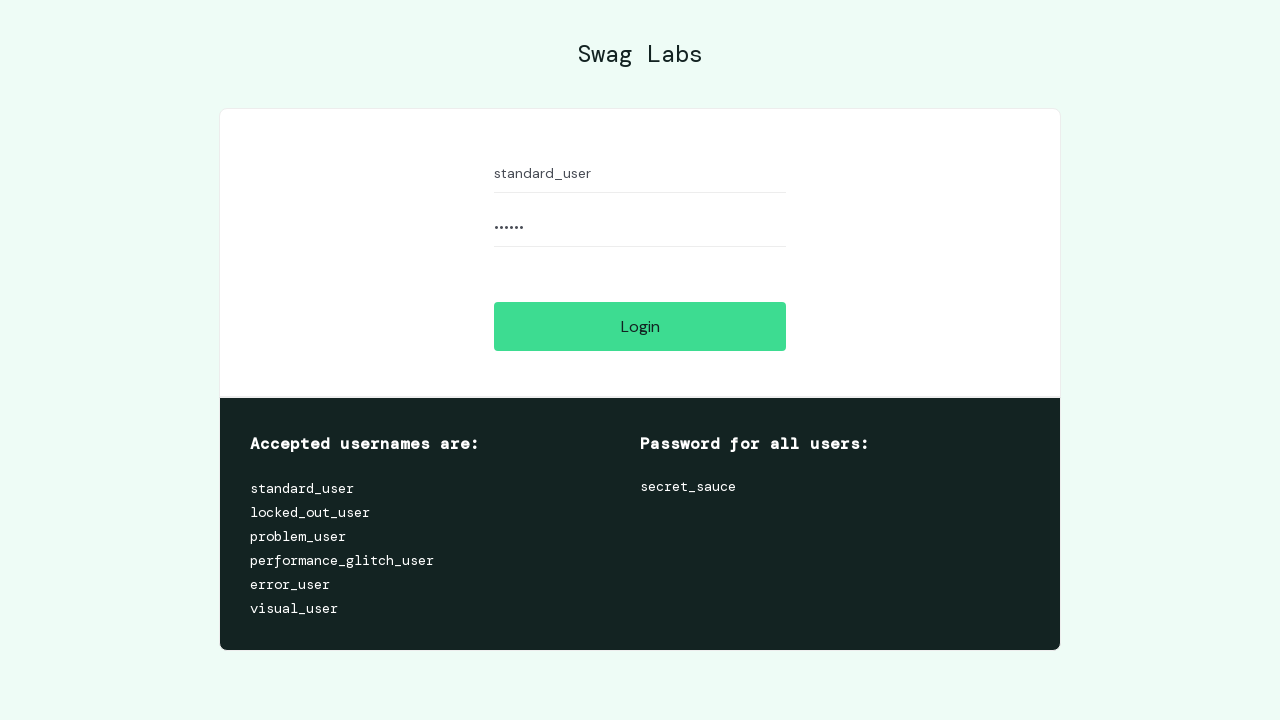

Clicked login button at (640, 326) on #login-button
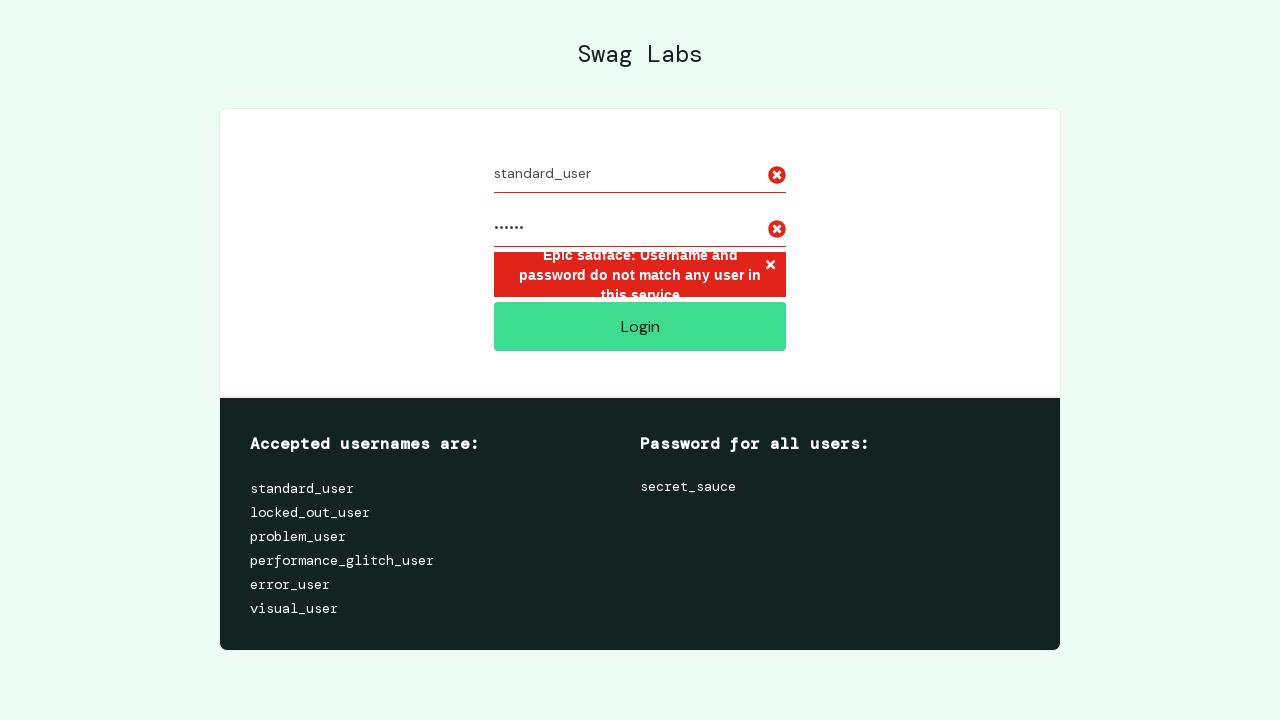

Waited 1 second for page response
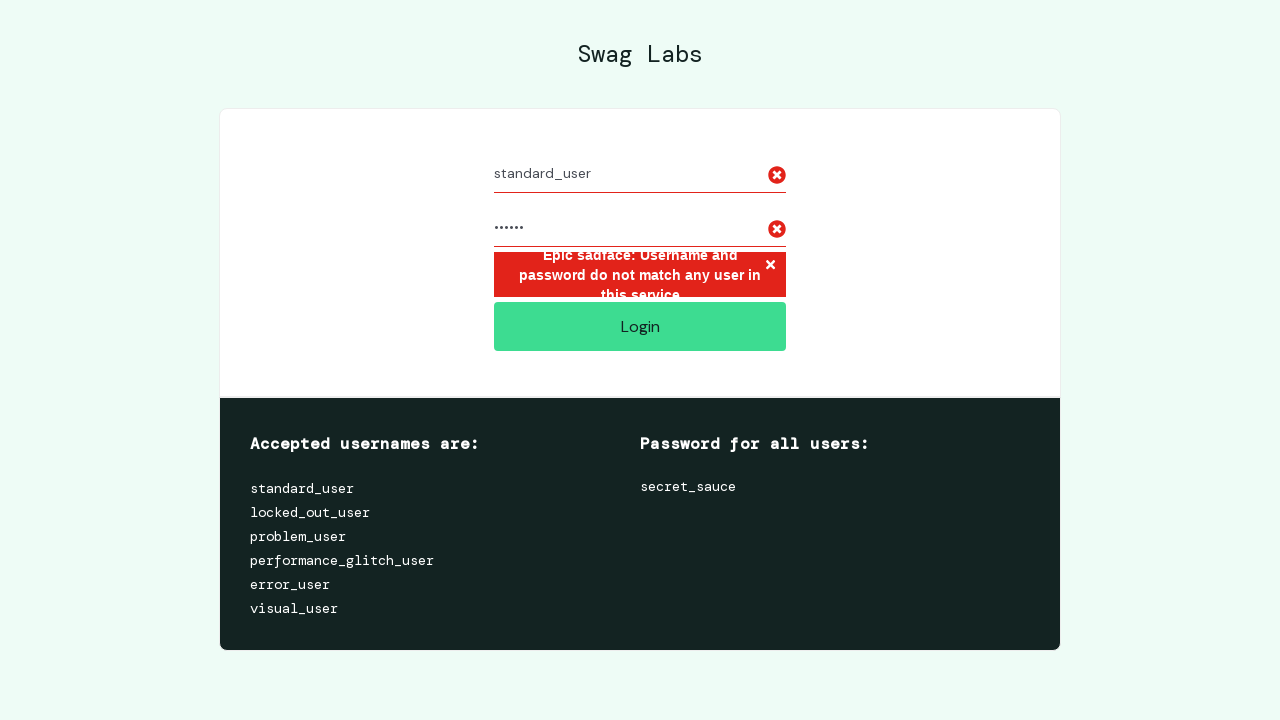

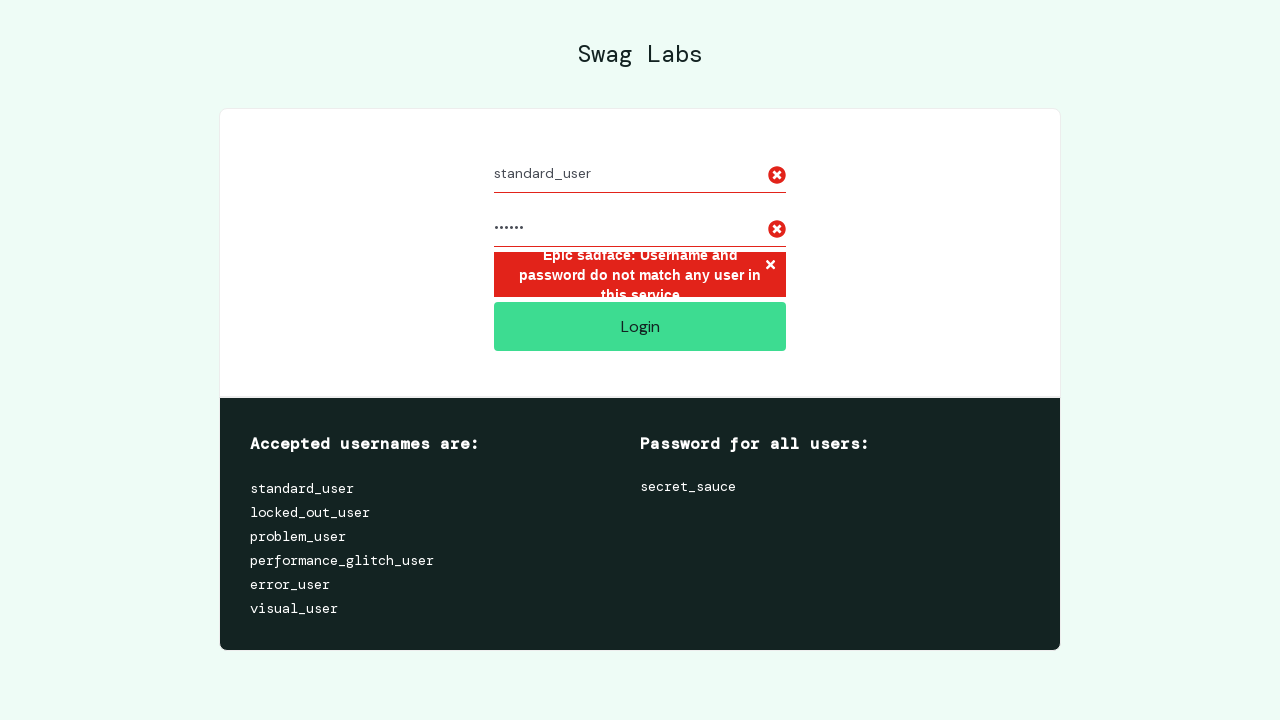